Tests multiple window handling by clicking a link that opens a new window, switching to the new window, and verifying the title changes from "Windows" to "New Window"

Starting URL: https://practice.cydeo.com/windows

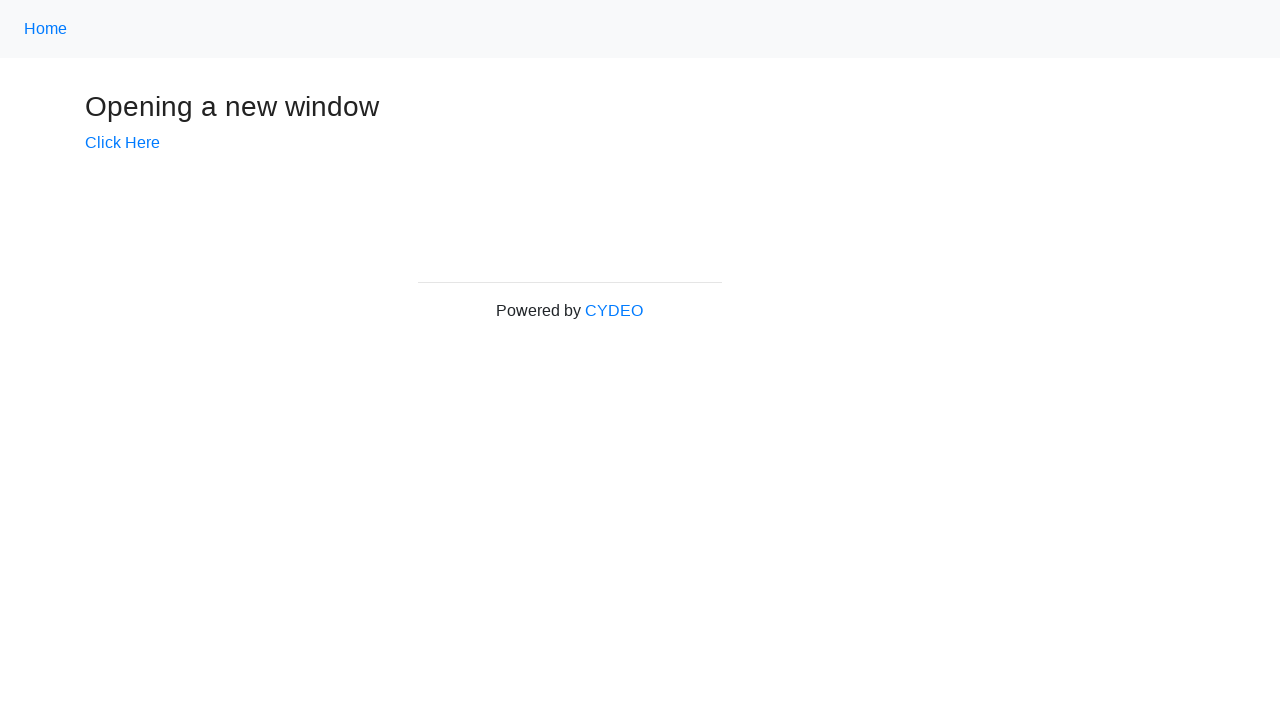

Verified initial page title is 'Windows'
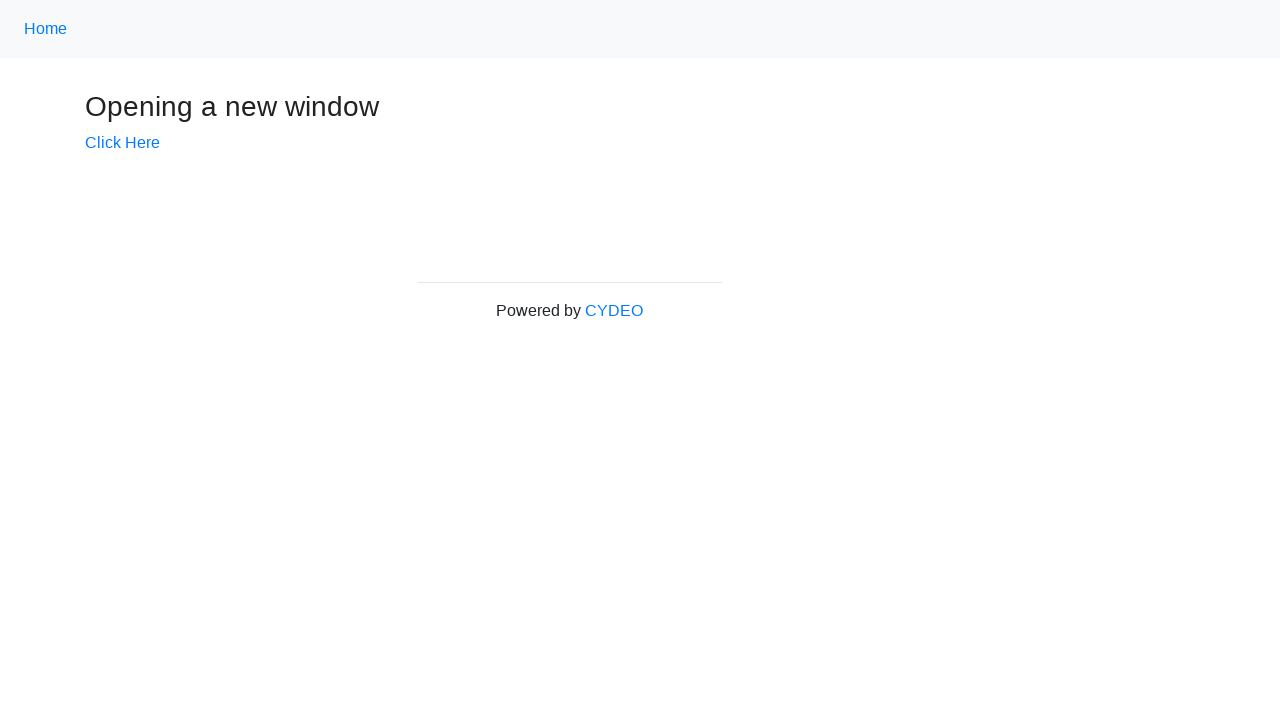

Clicked 'Click Here' link to open new window at (122, 143) on text=Click Here
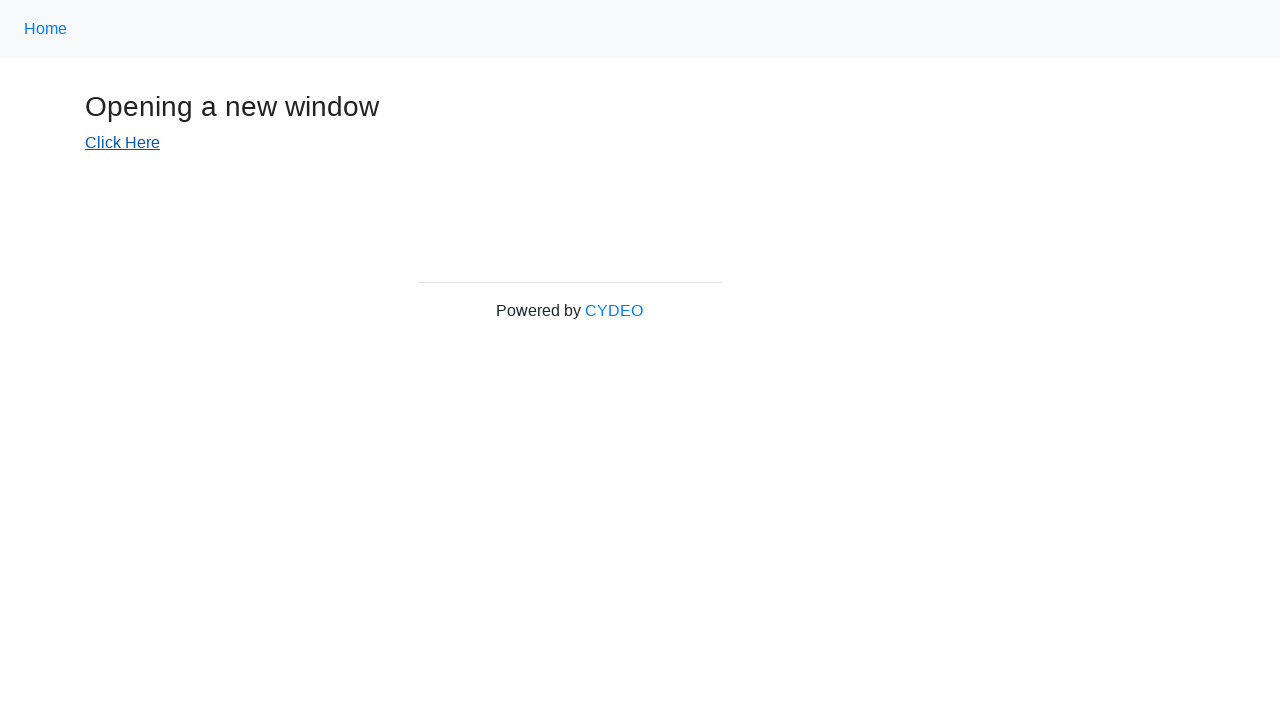

Captured new window/page object
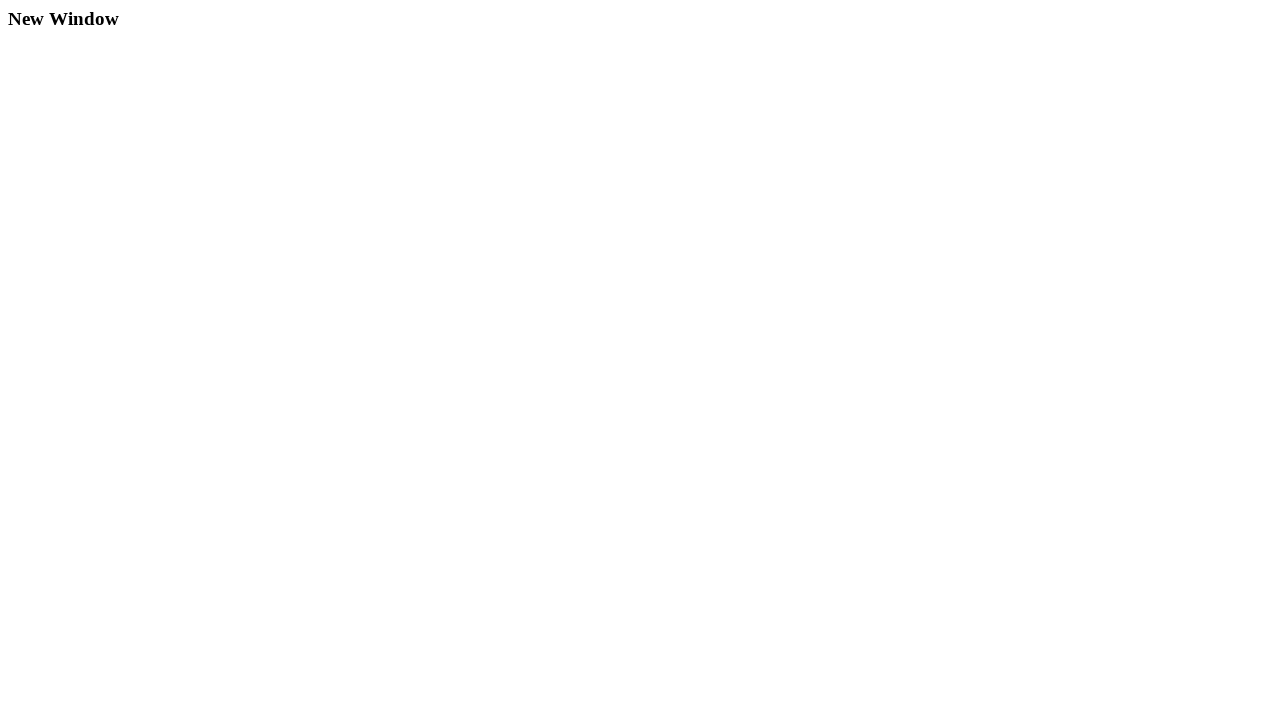

New window finished loading
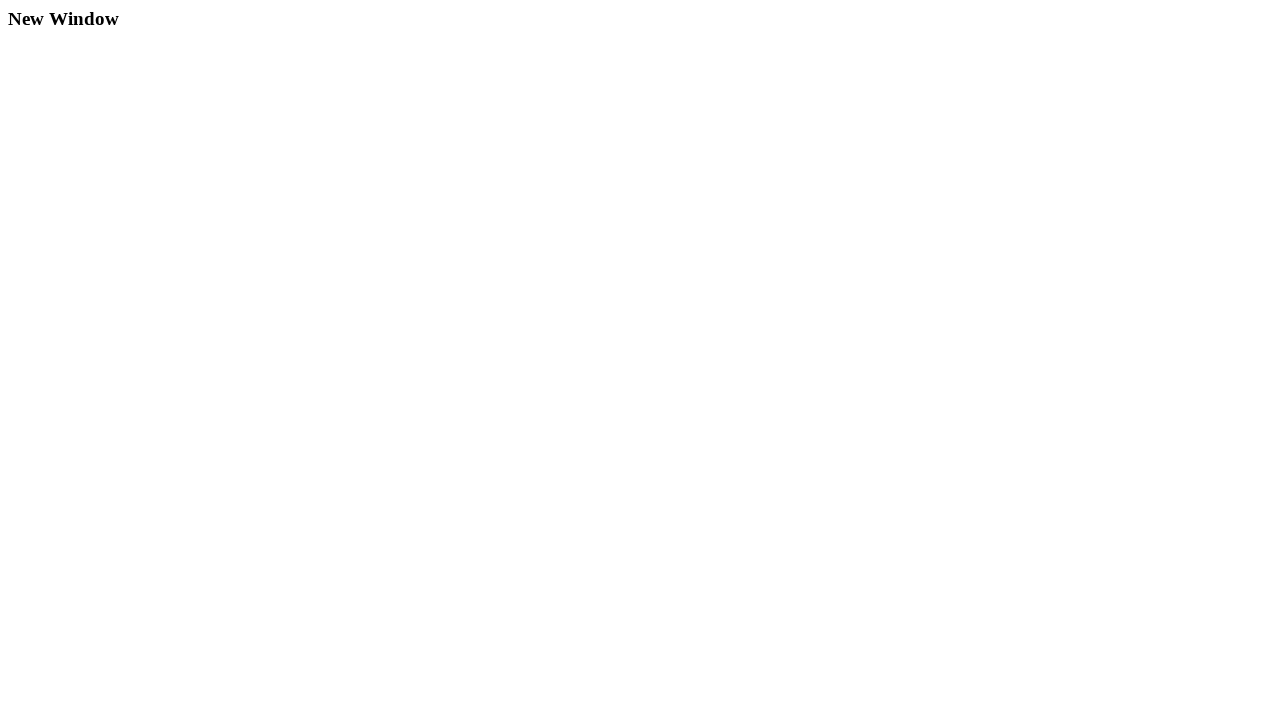

Verified new window title is 'New Window'
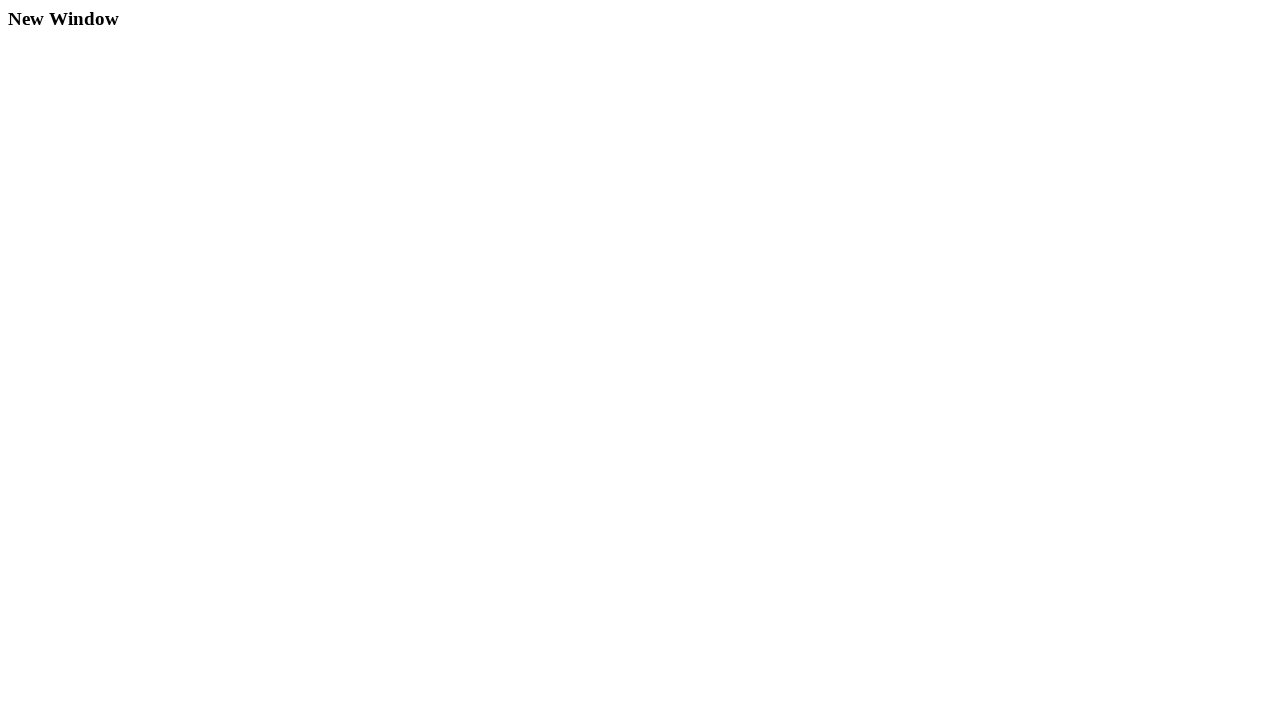

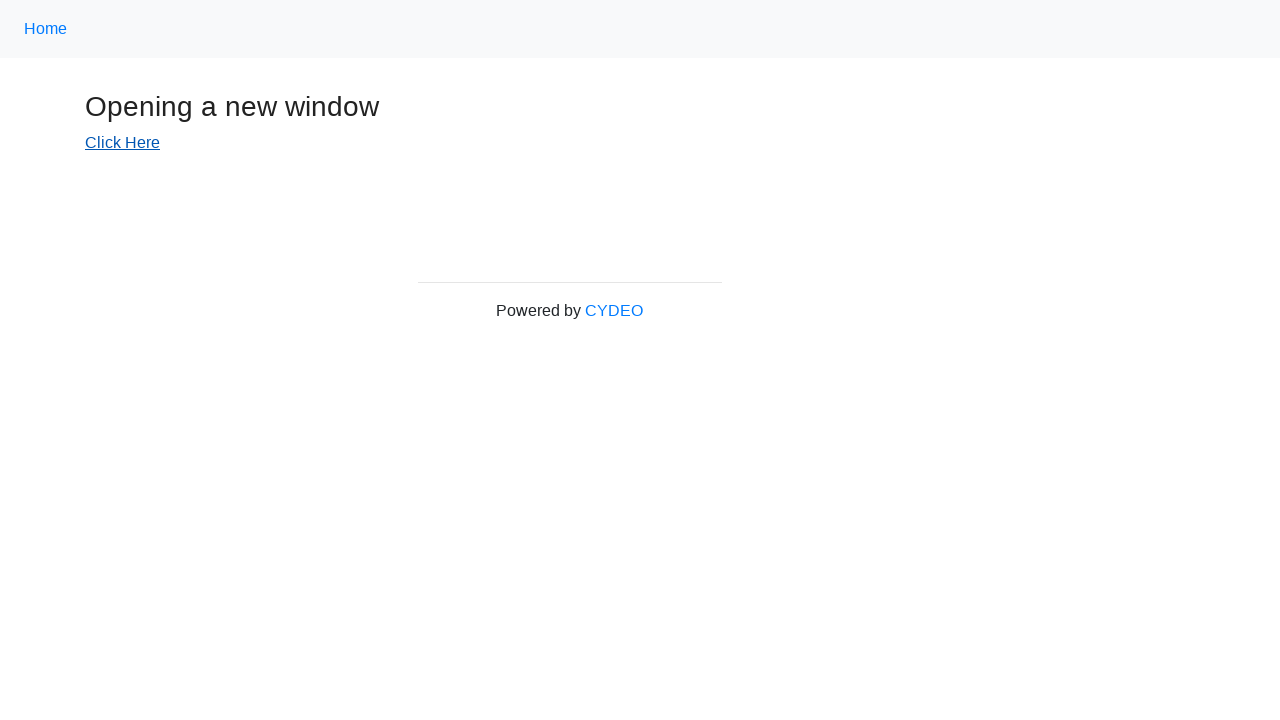